Tests radio button functionality by navigating to radio button section and selecting the 'Yes' option

Starting URL: https://demoqa.com/elements

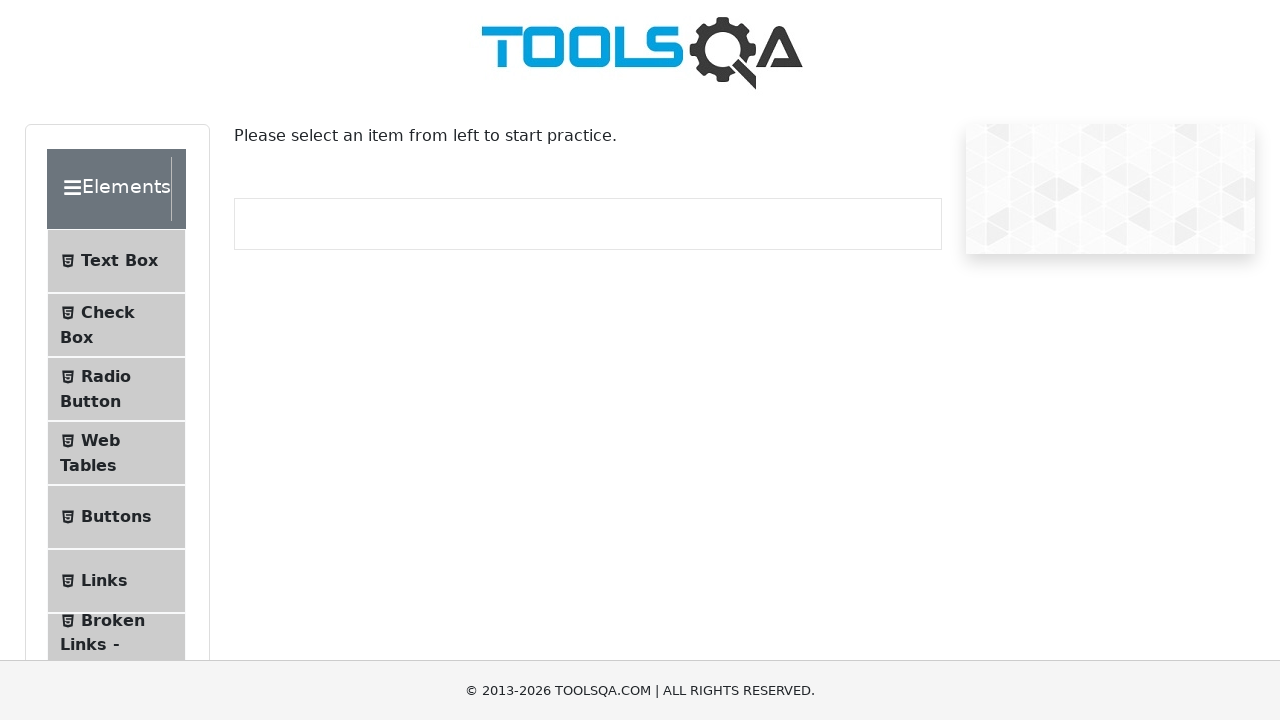

Clicked on Radio Button menu item to navigate to radio button section at (106, 376) on xpath=//span[text()='Radio Button']
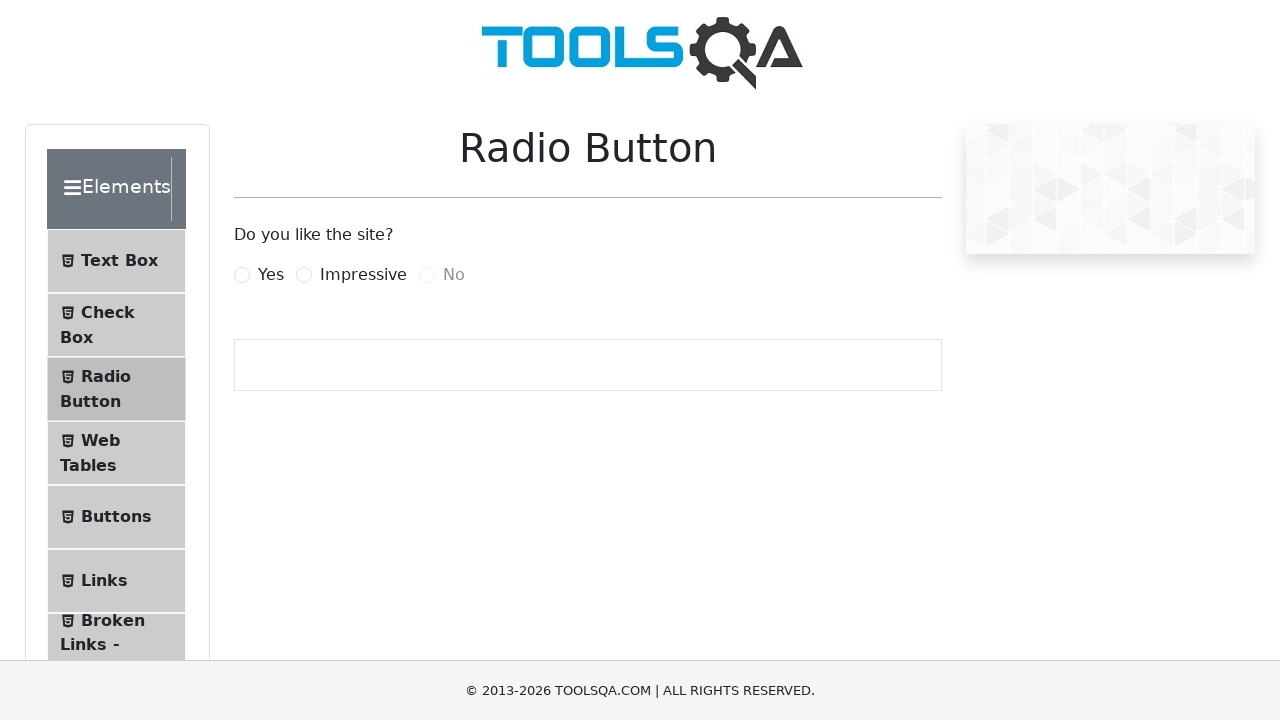

Clicked on Yes radio button to select it at (271, 275) on xpath=//label[@for='yesRadio']
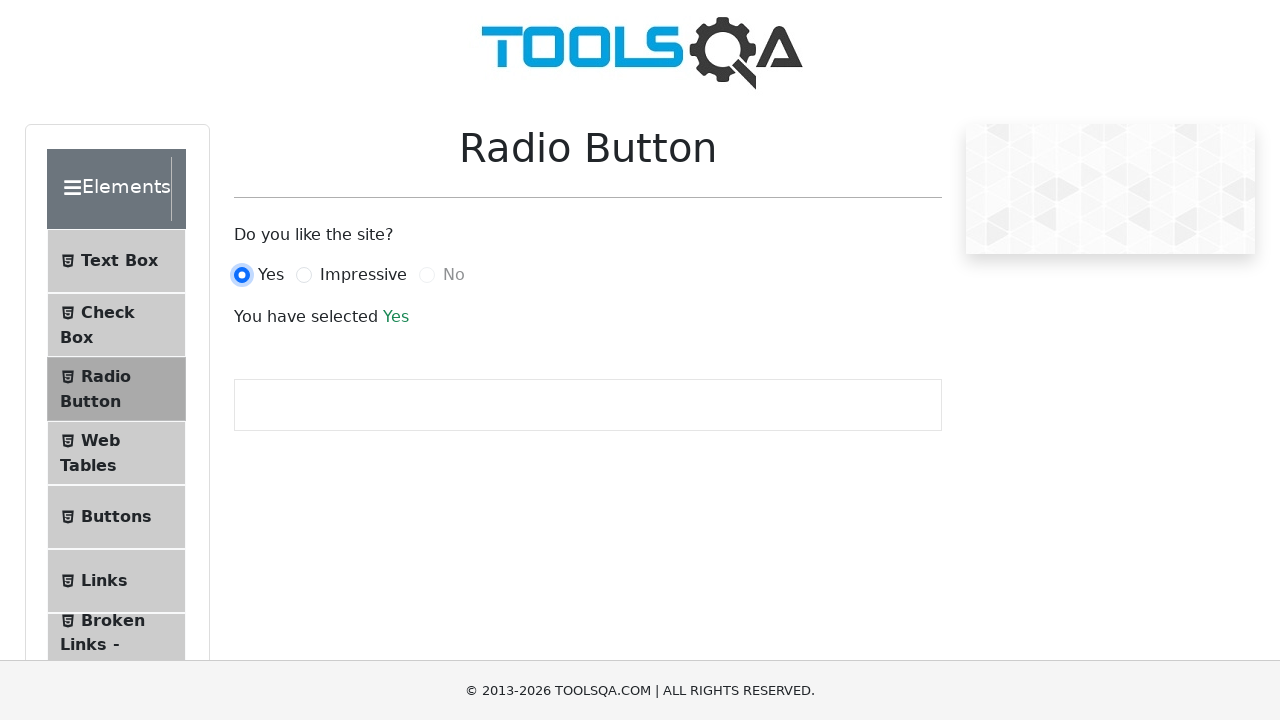

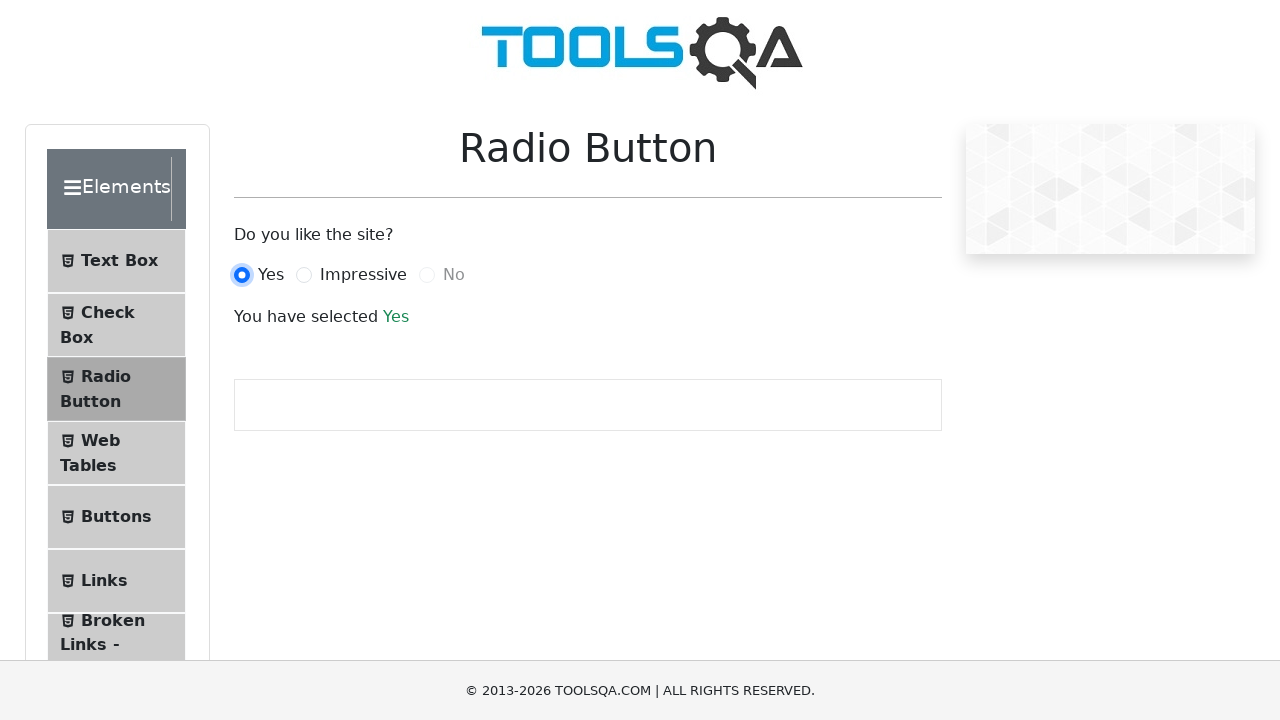